Navigates to Flipkart homepage

Starting URL: https://www.flipkart.com

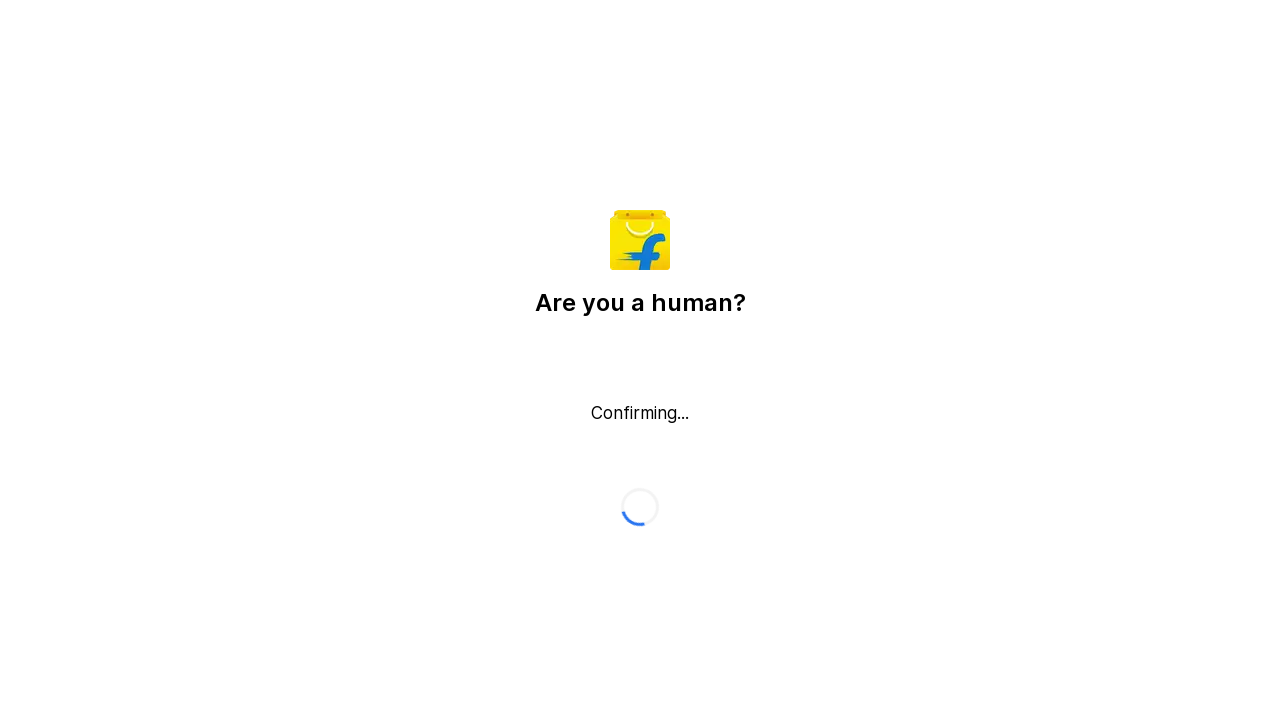

Waited 4 seconds for Flipkart homepage to load
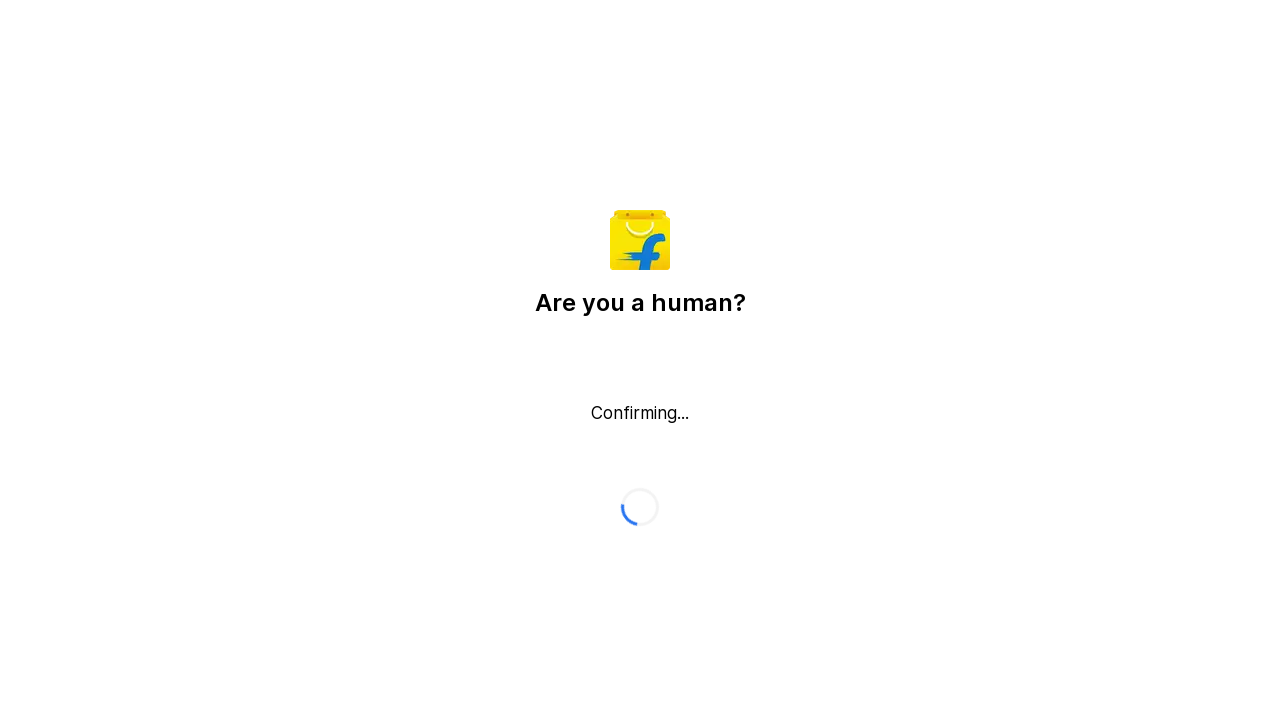

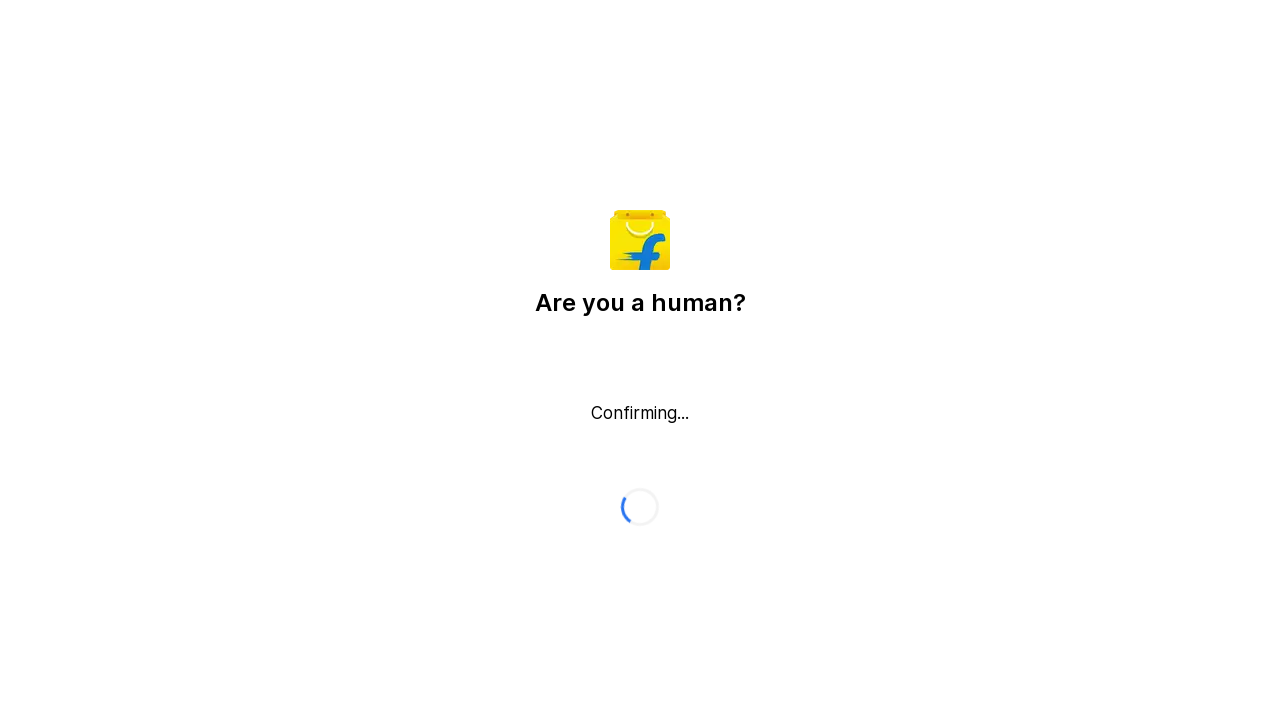